Tests browser window management by navigating to Flipkart and maximizing then minimizing the browser window

Starting URL: https://www.flipkart.com/

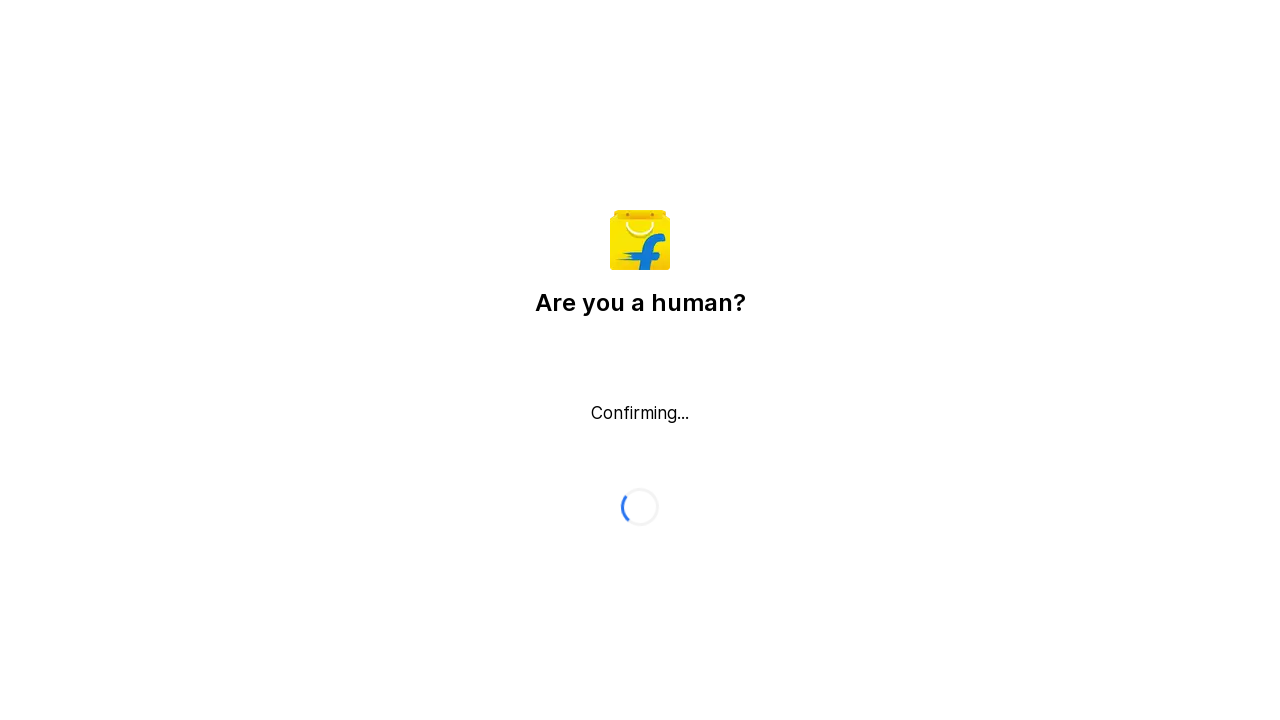

Maximized browser window to 1920x1080
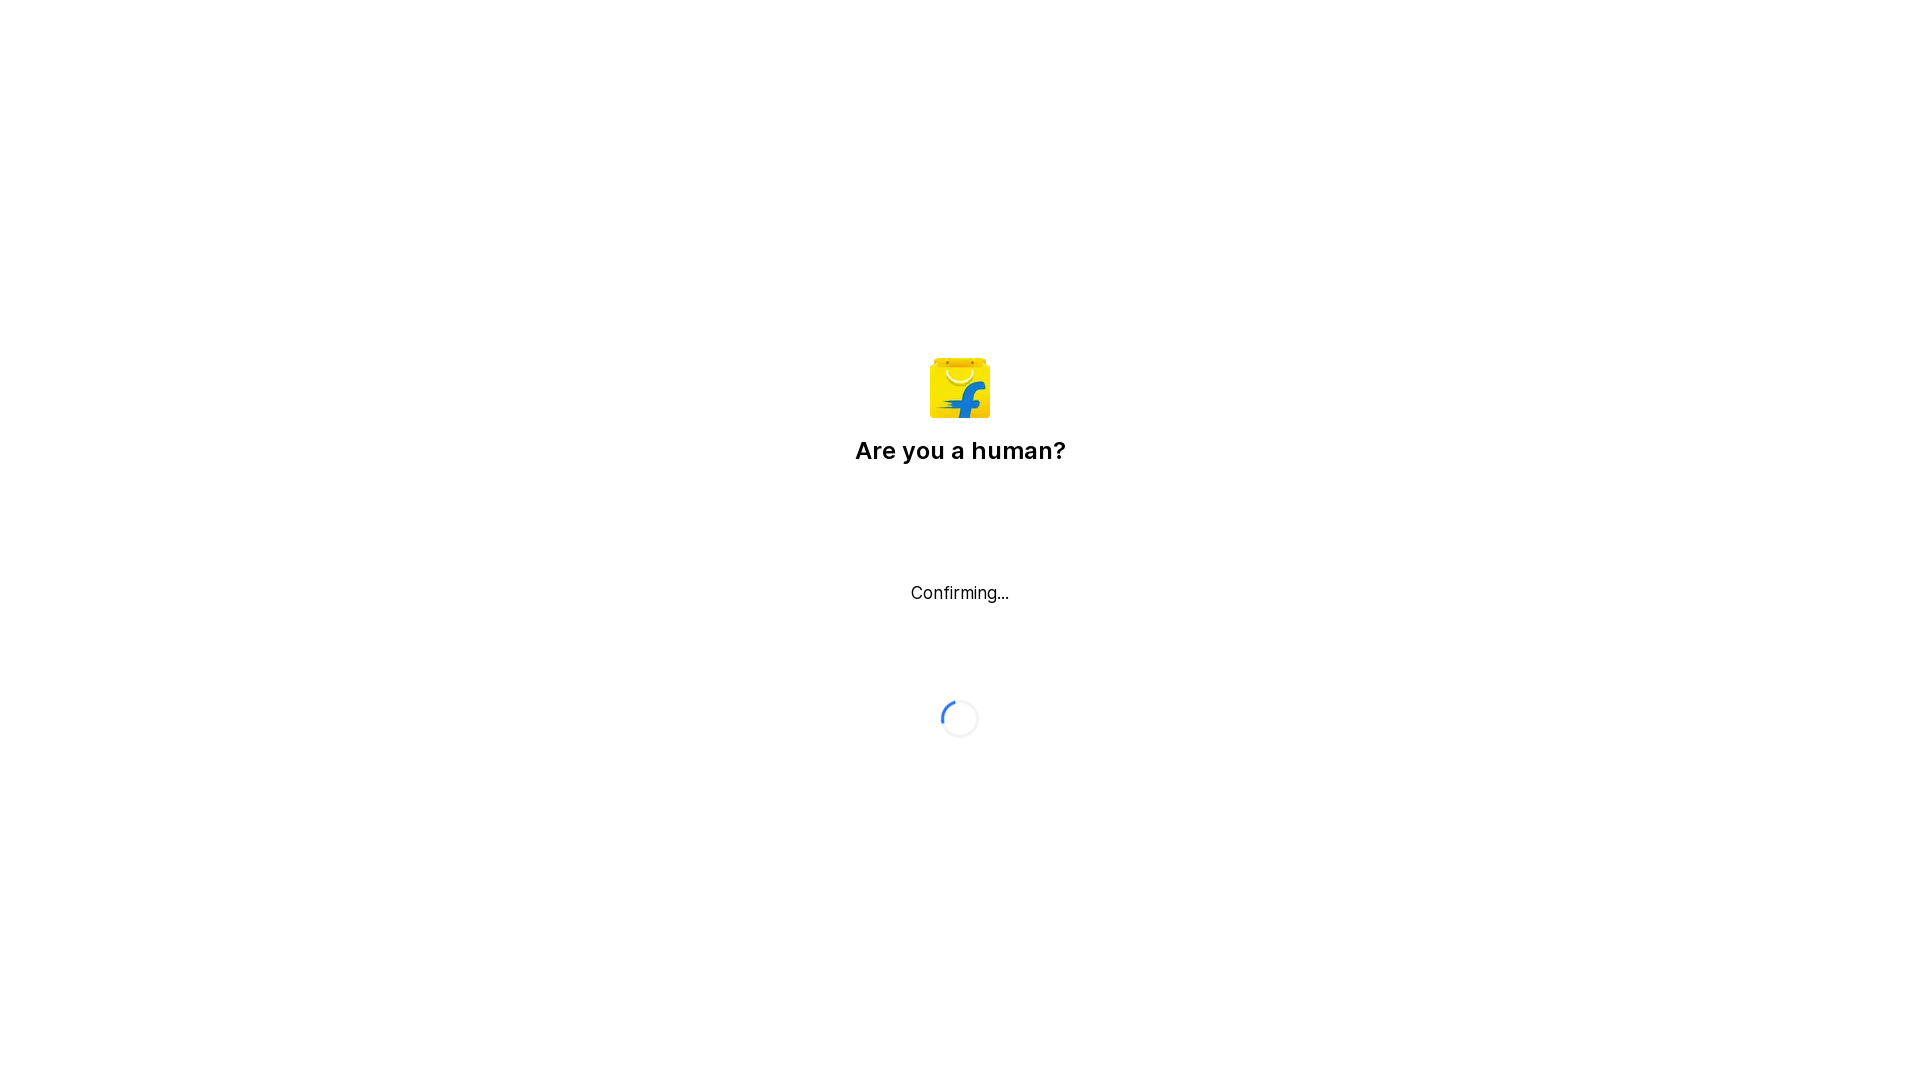

Waited 2 seconds for window to stabilize
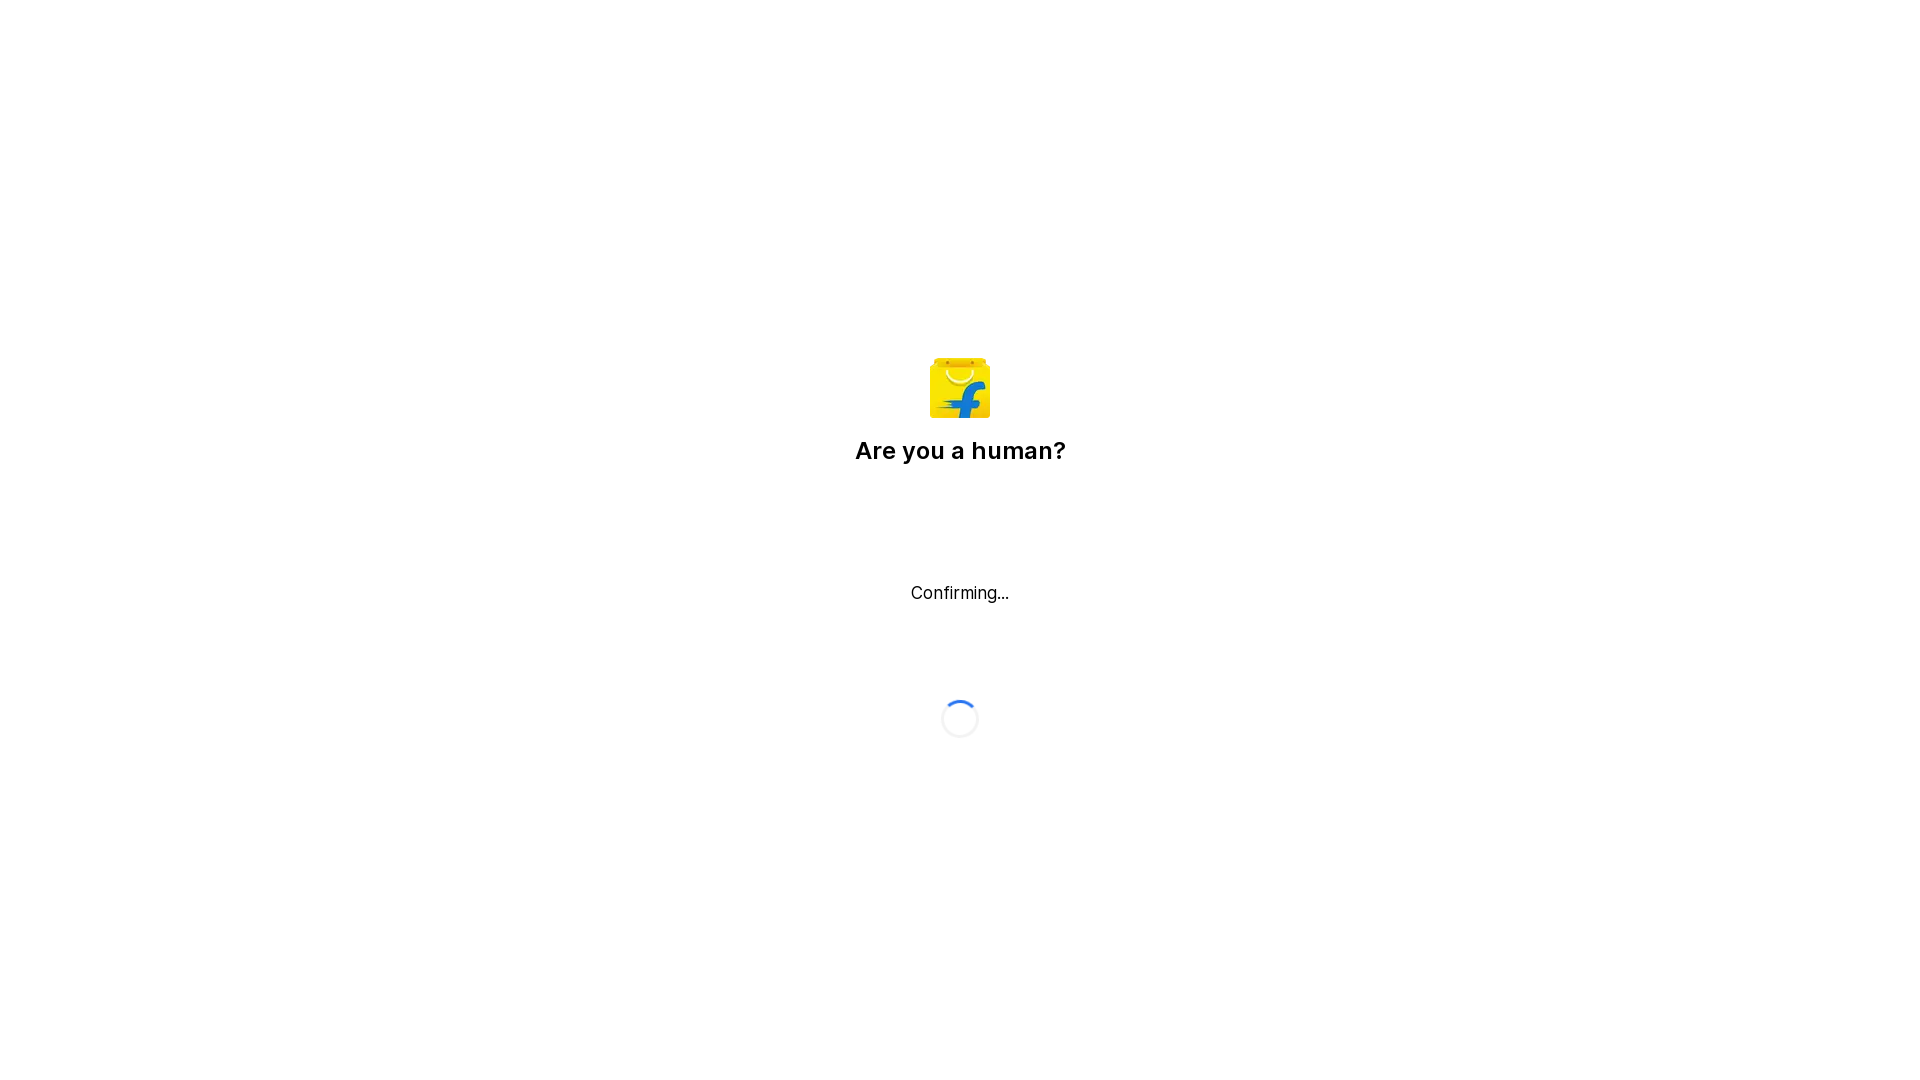

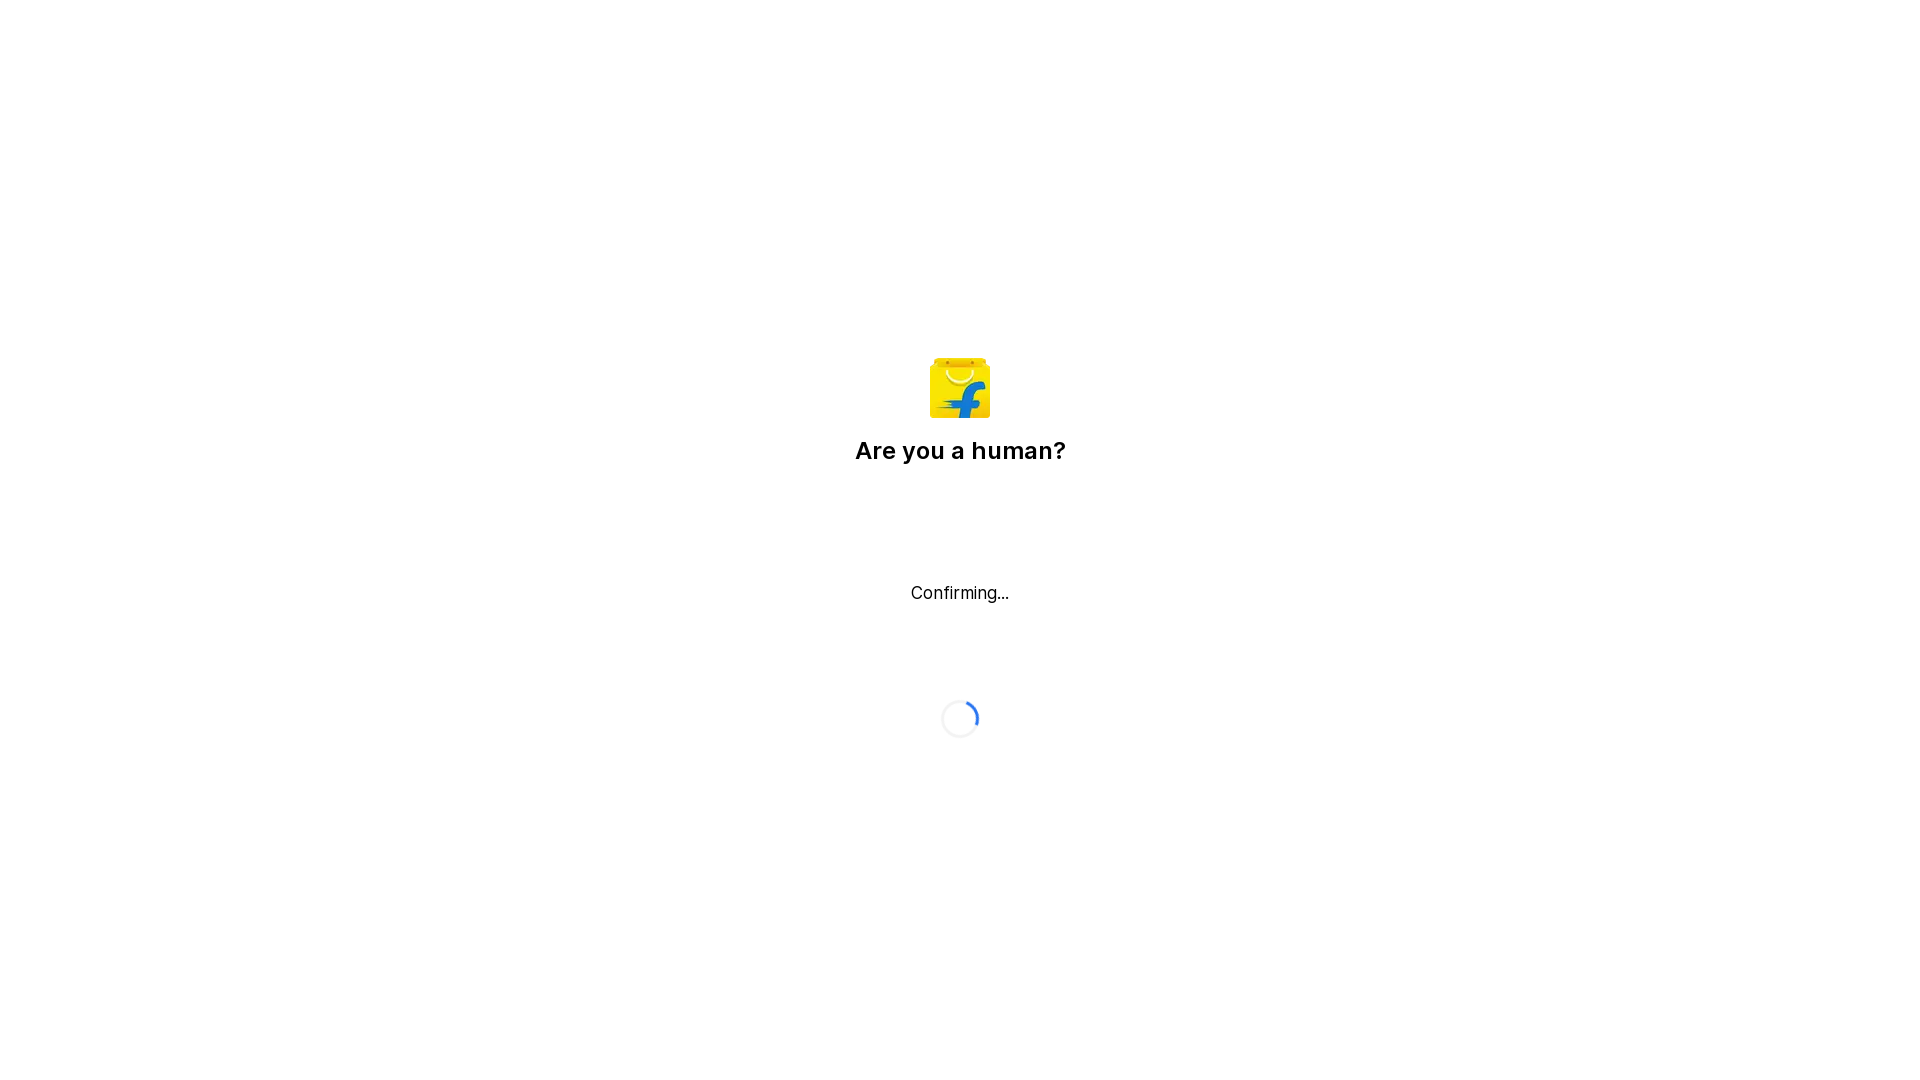